Tests multi-window handling by clicking a blinking link that opens a new page, extracting text from the new page, parsing a domain from it, and entering that domain into a username field on the original page

Starting URL: https://www.rahulshettyacademy.com/loginpagePractise/

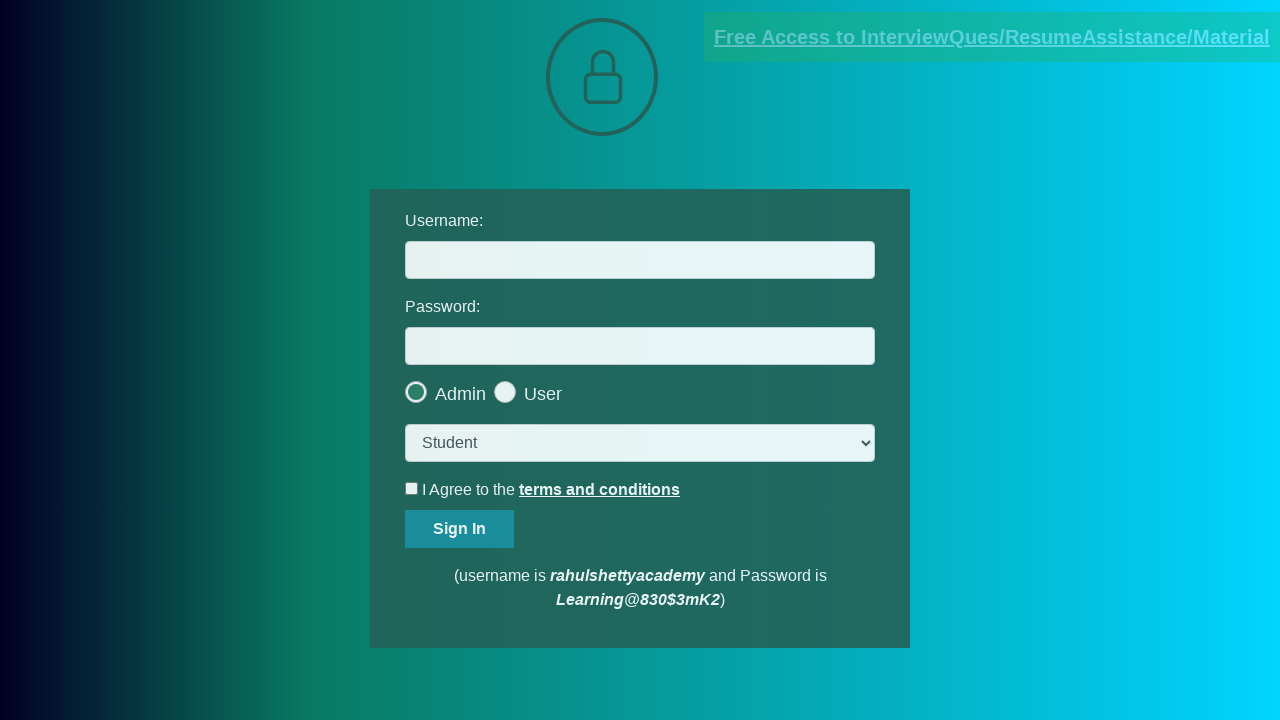

Located blinking document link
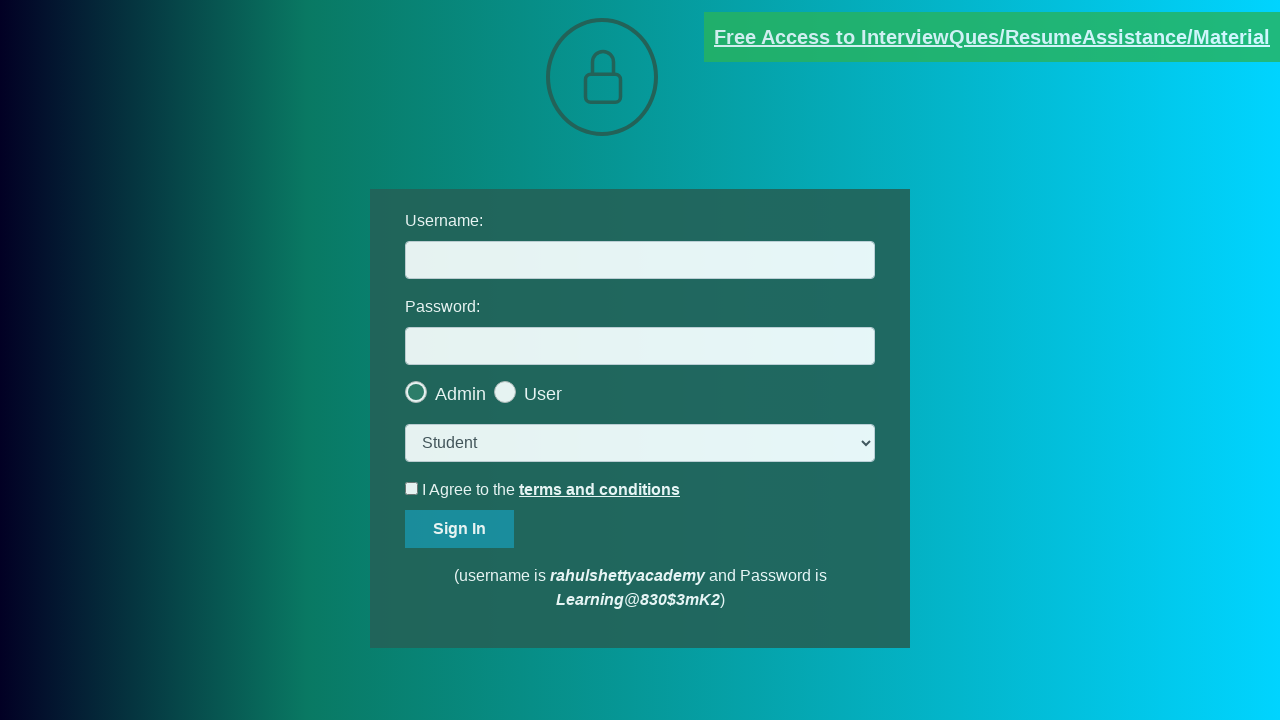

Clicked blinking document link to open new page at (992, 37) on a[class*='blinking']
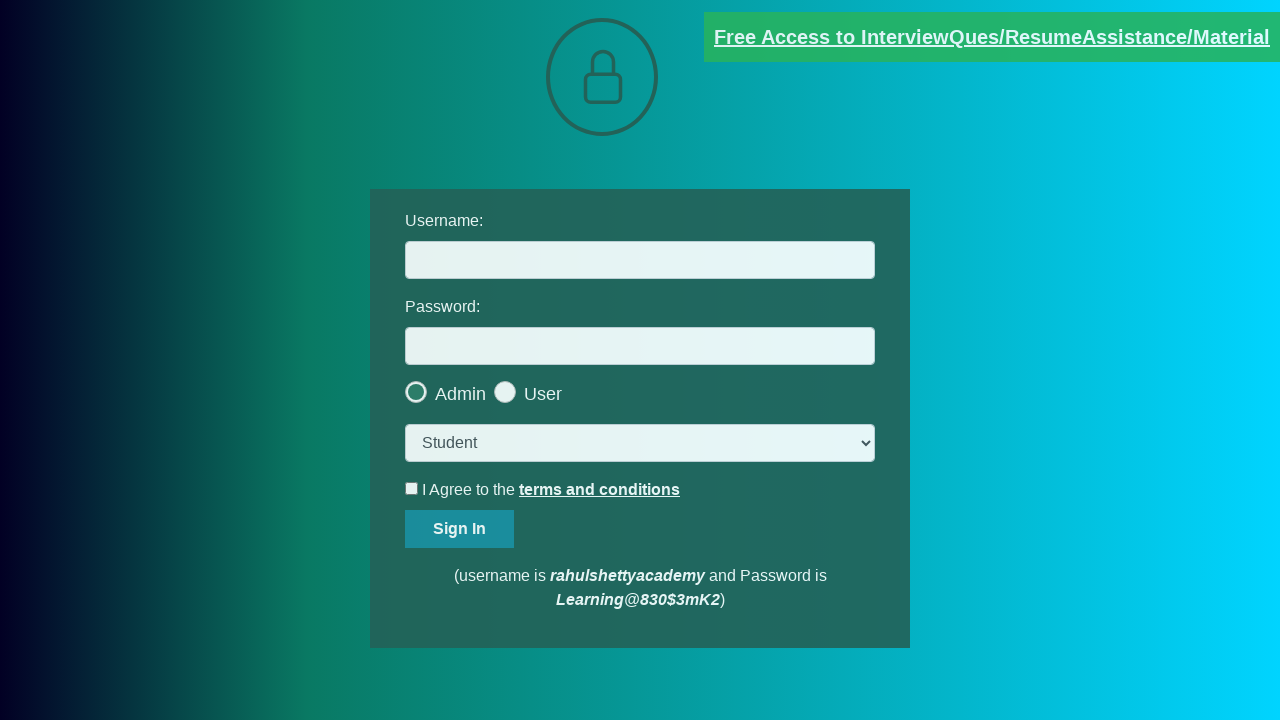

New page opened and captured
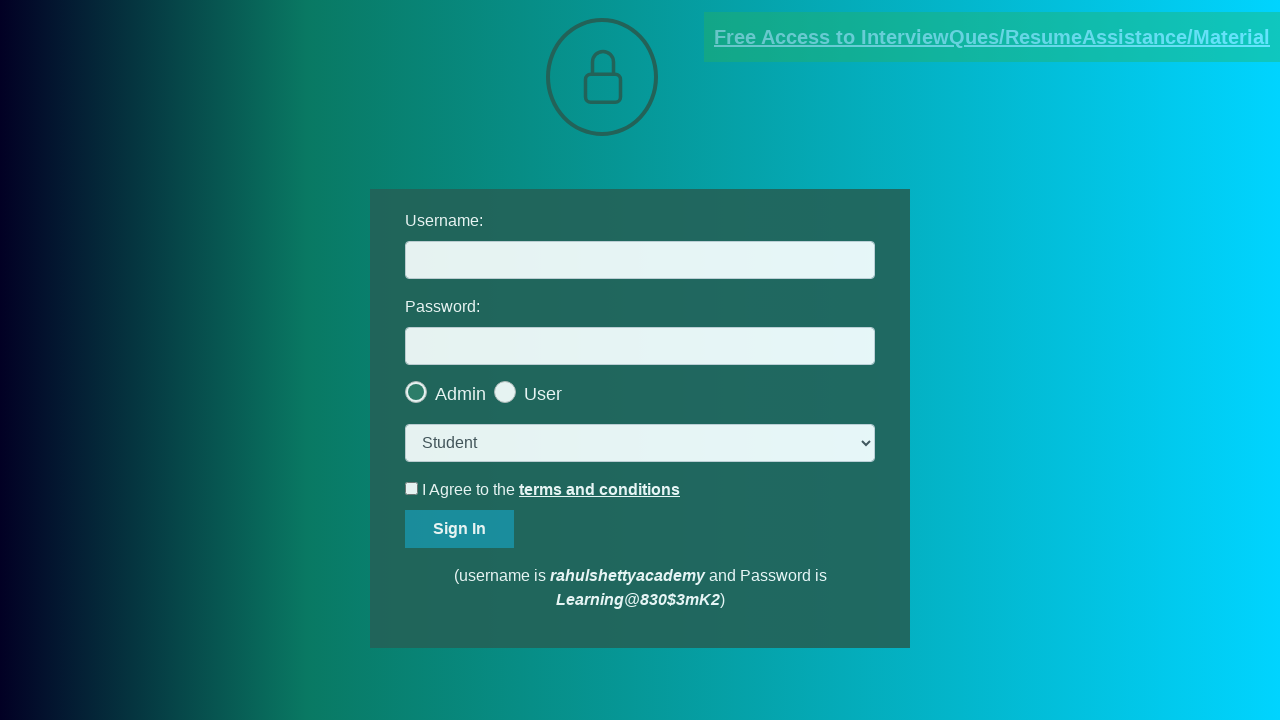

New page fully loaded
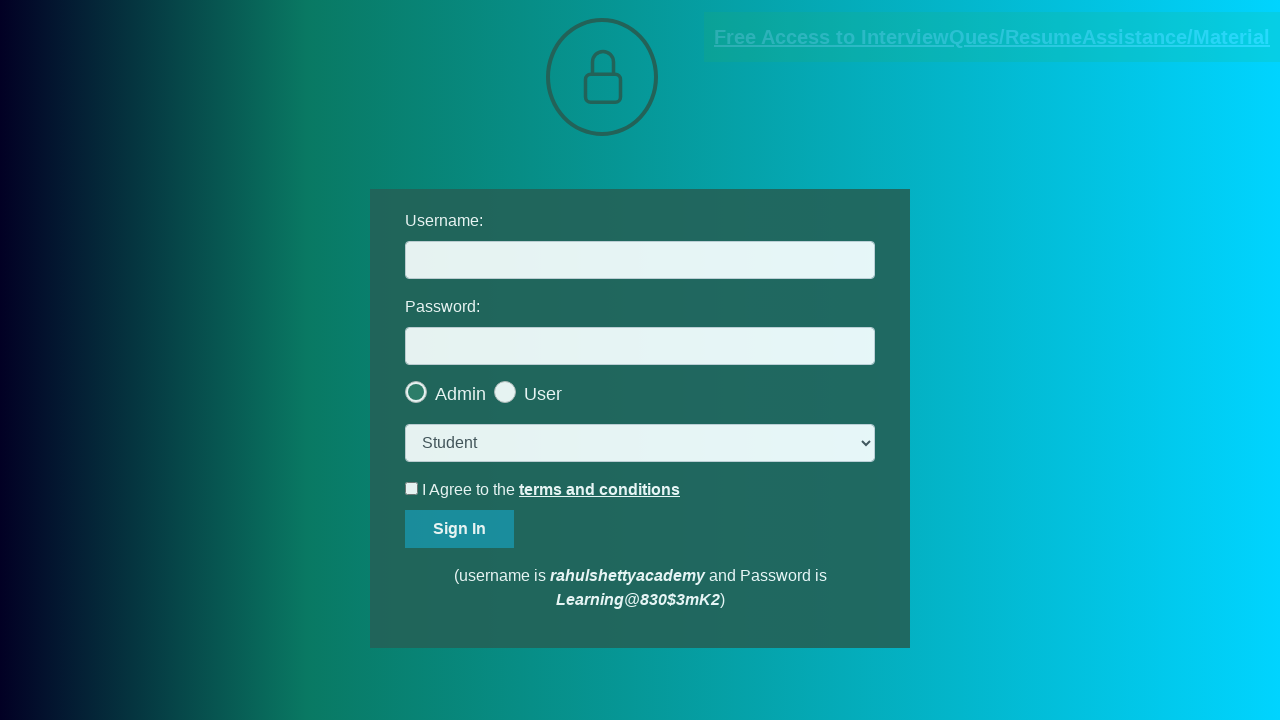

Extracted text containing email address from new page
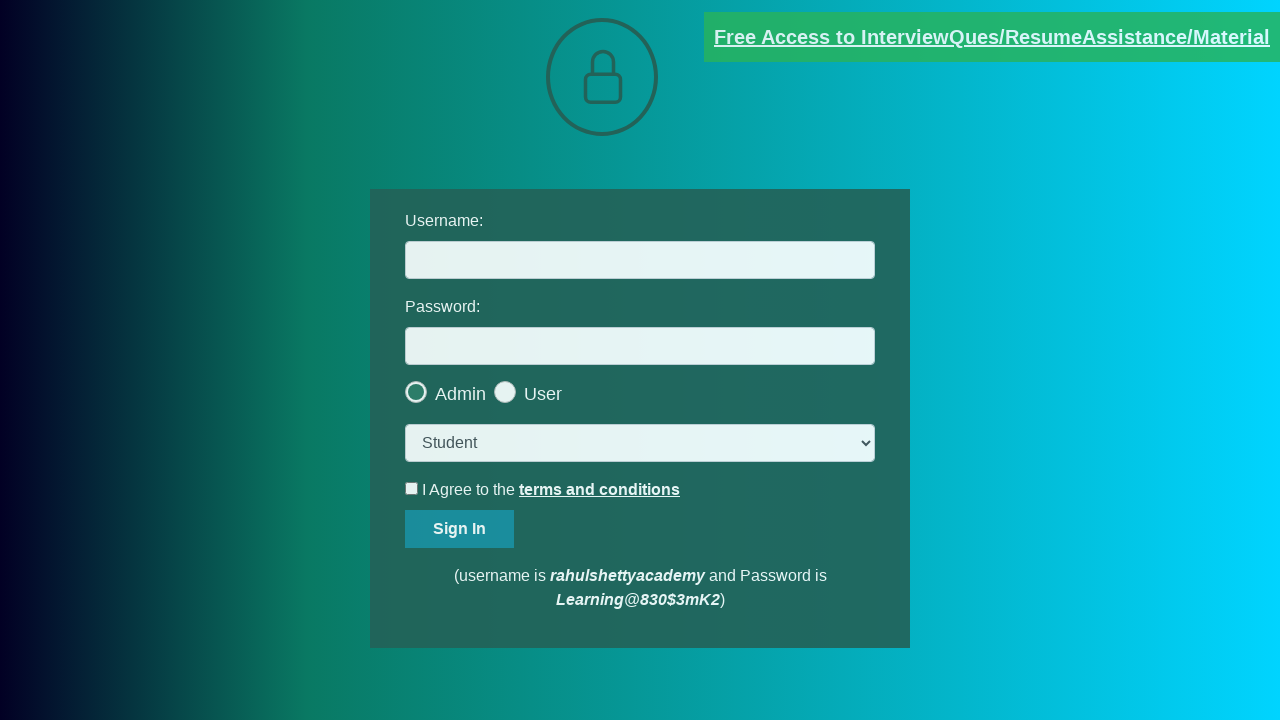

Parsed domain from email text: rahulshettyacademy.com
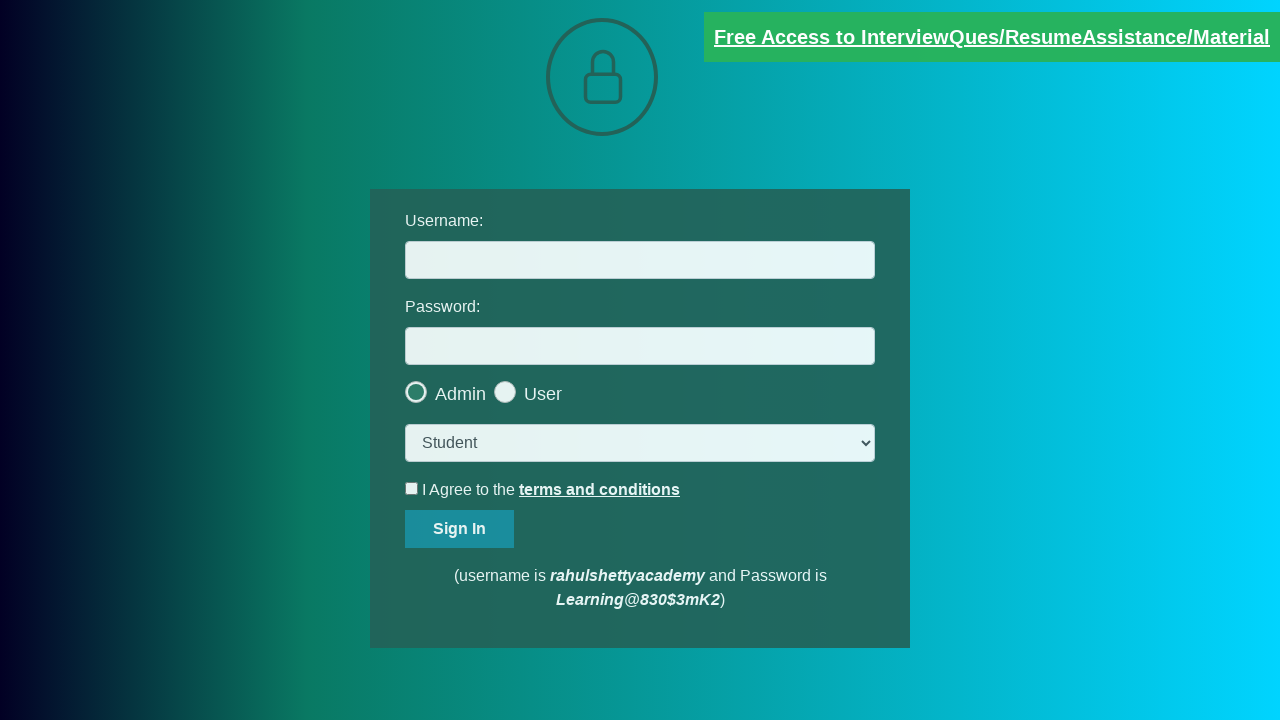

Filled username field with extracted domain: rahulshettyacademy.com on xpath=//input[@id='username']
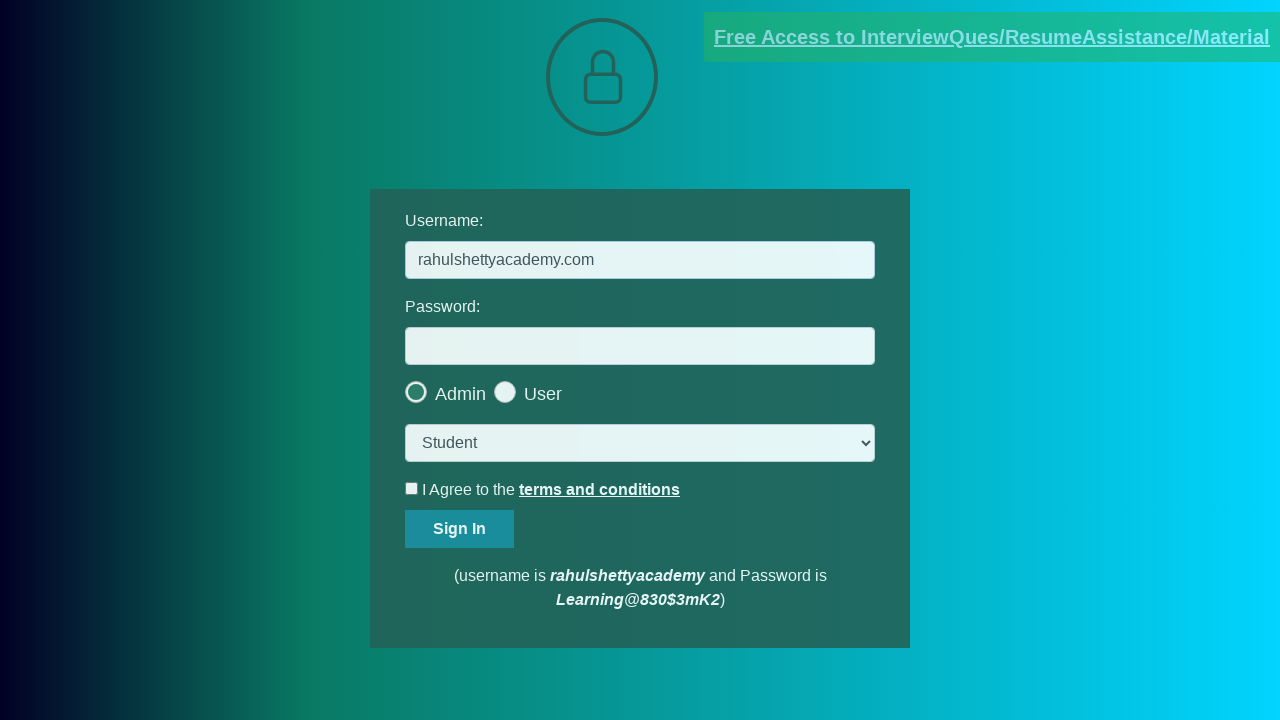

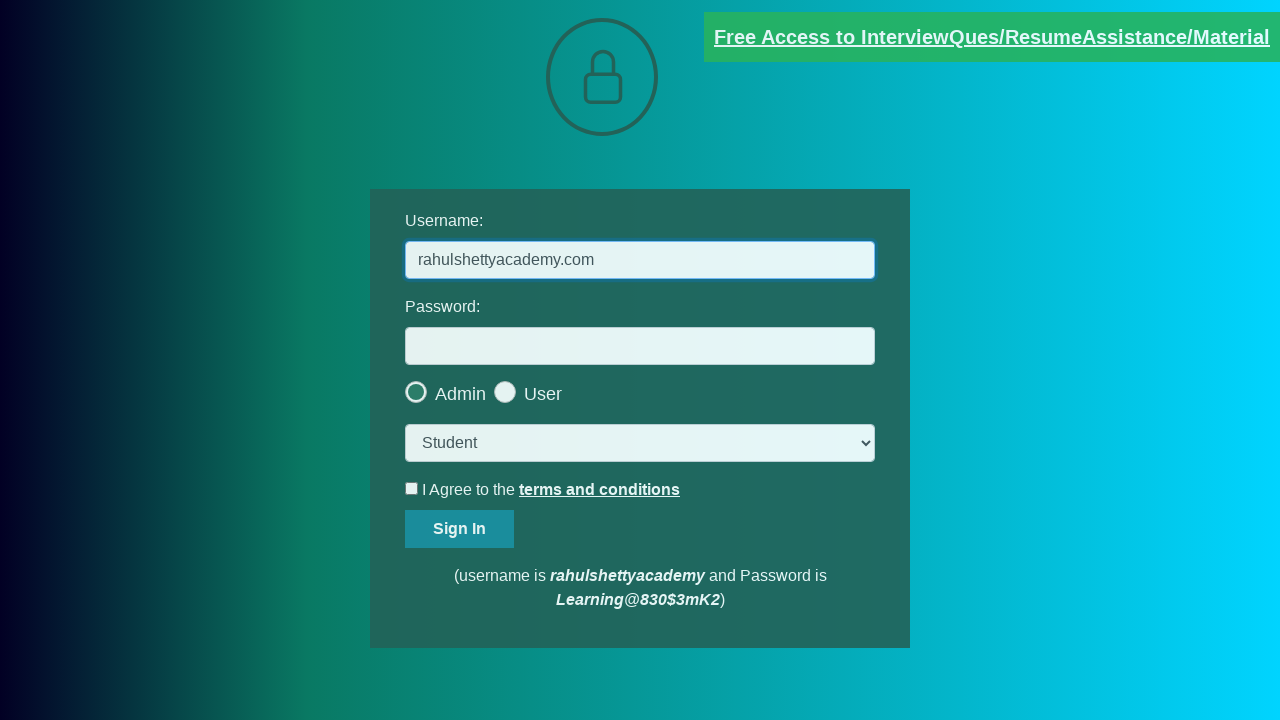